Navigates to the serverless functions blog post and verifies the page title contains "Daniel Roe"

Starting URL: https://roe.dev/blog/serverless-functions-nuxt-zeit-now

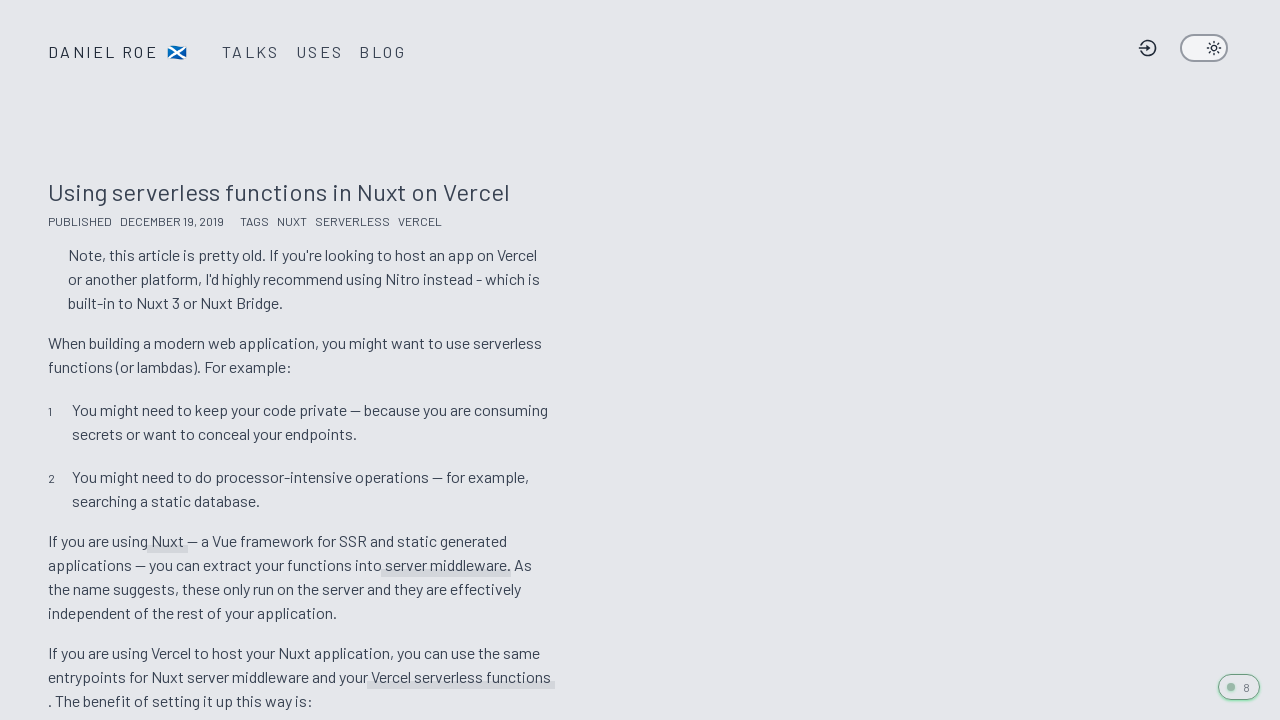

Navigated to serverless functions blog post
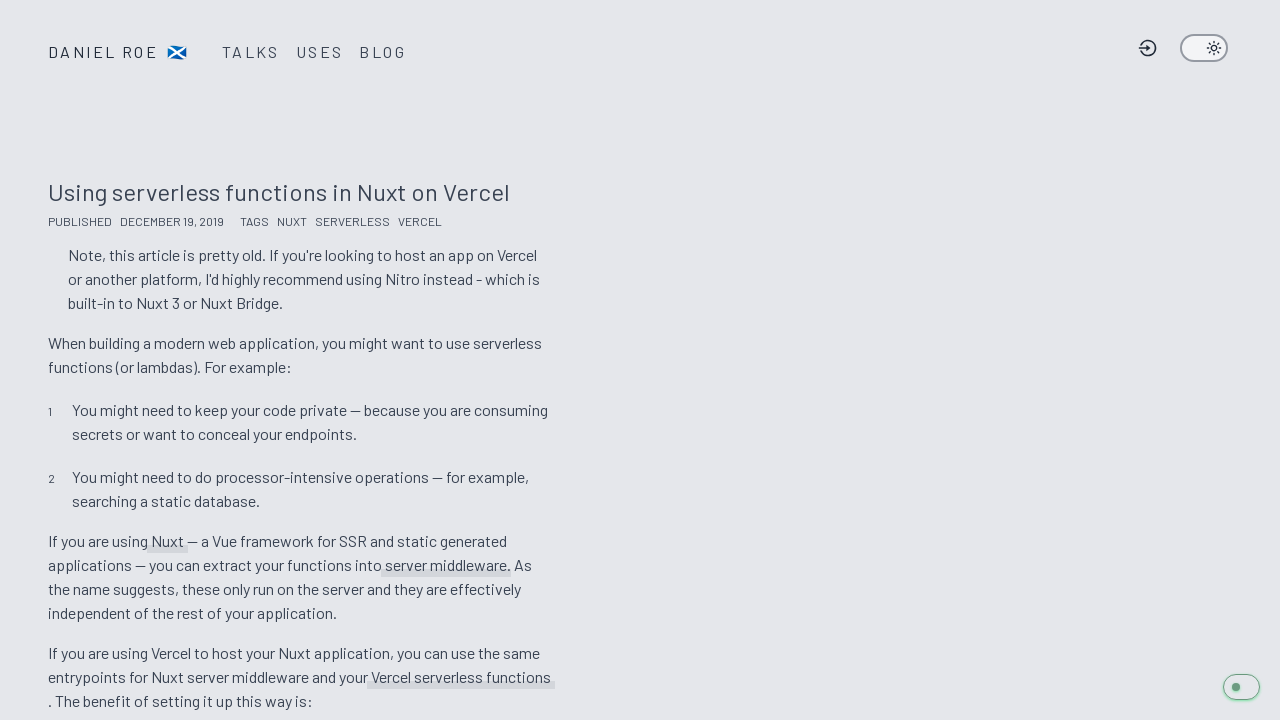

Located page title element
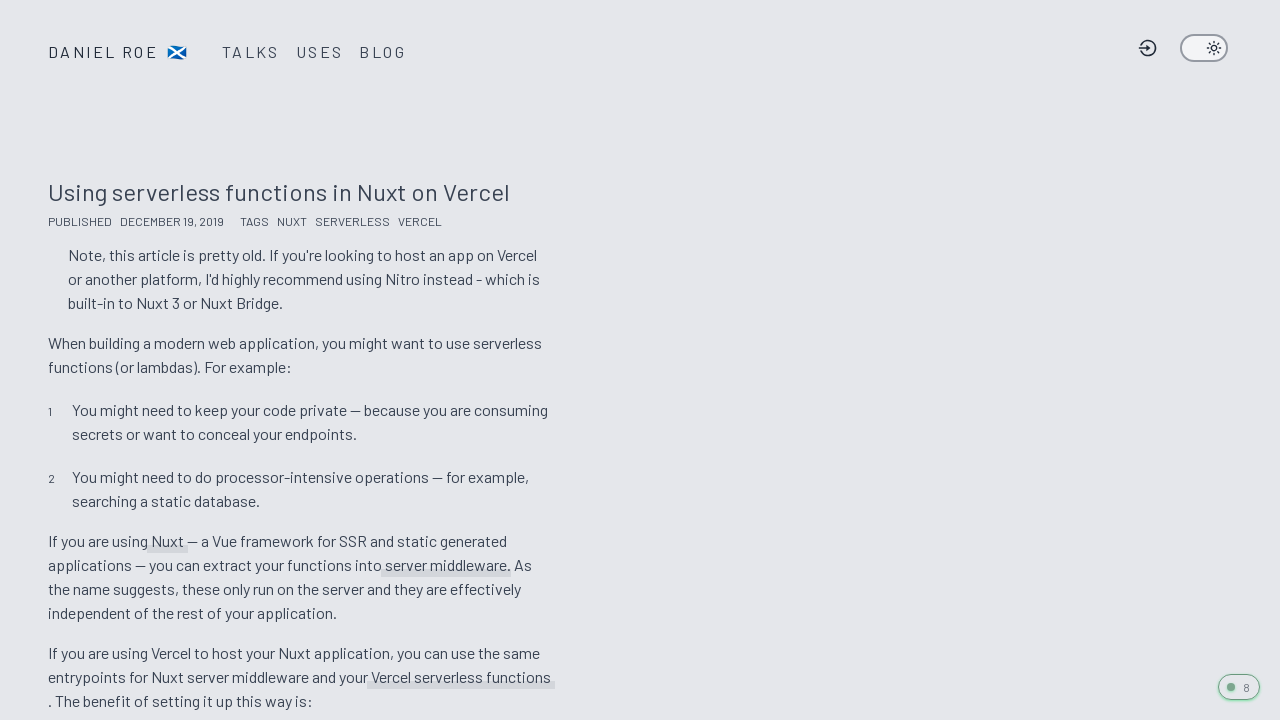

Verified page title contains 'Daniel Roe'
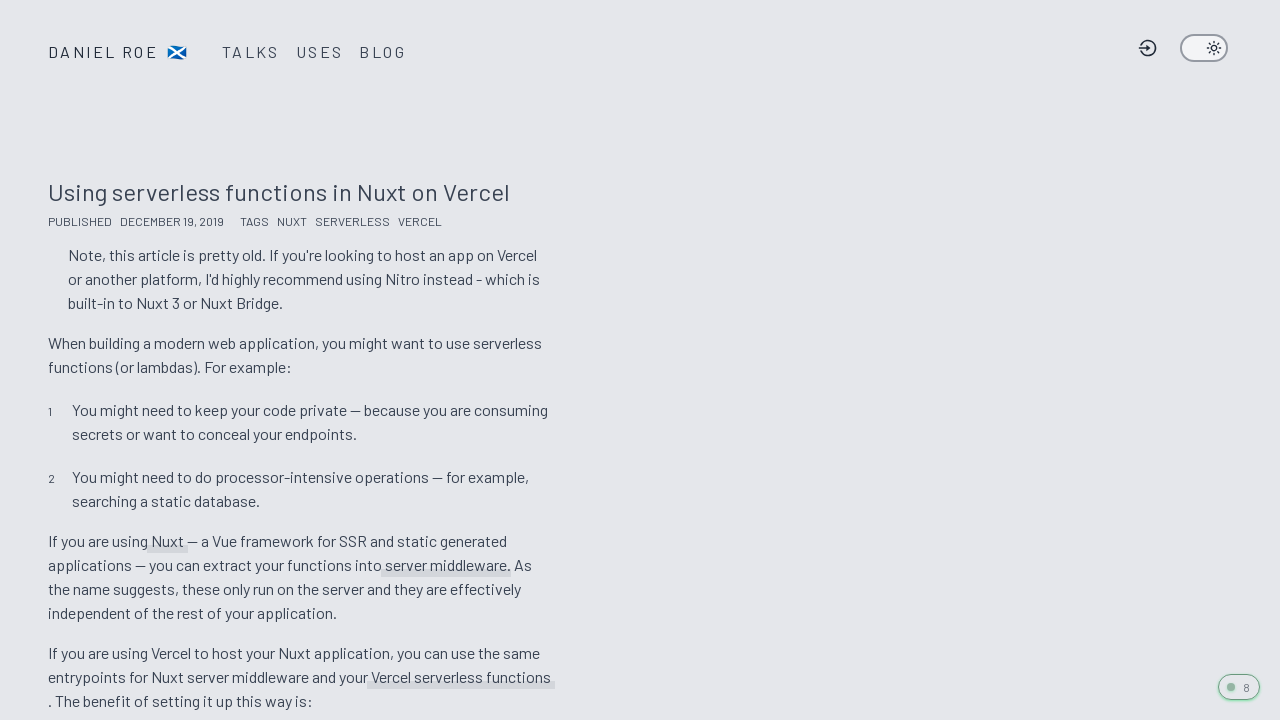

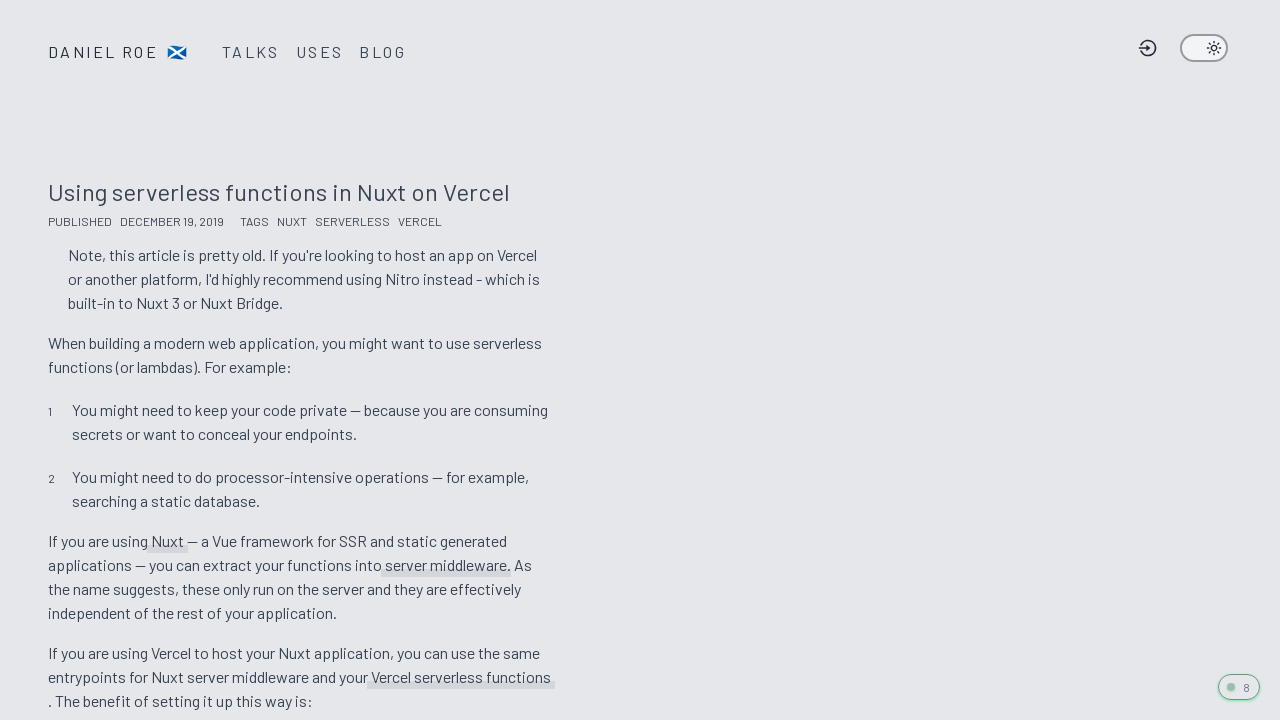